Tests JavaScript prompt alert by clicking prompt button, entering text, and verifying the entered text is displayed

Starting URL: http://practice.cydeo.com/javascript_alerts

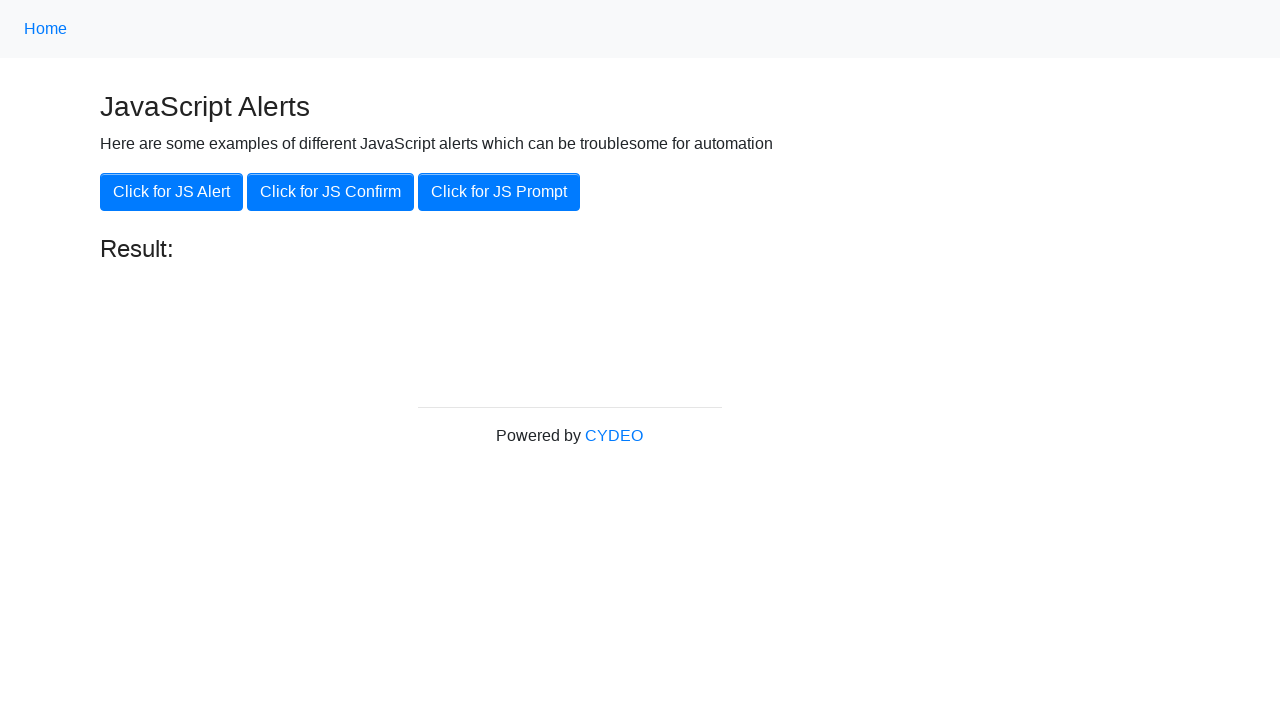

Set up dialog handler to accept prompt with 'hello'
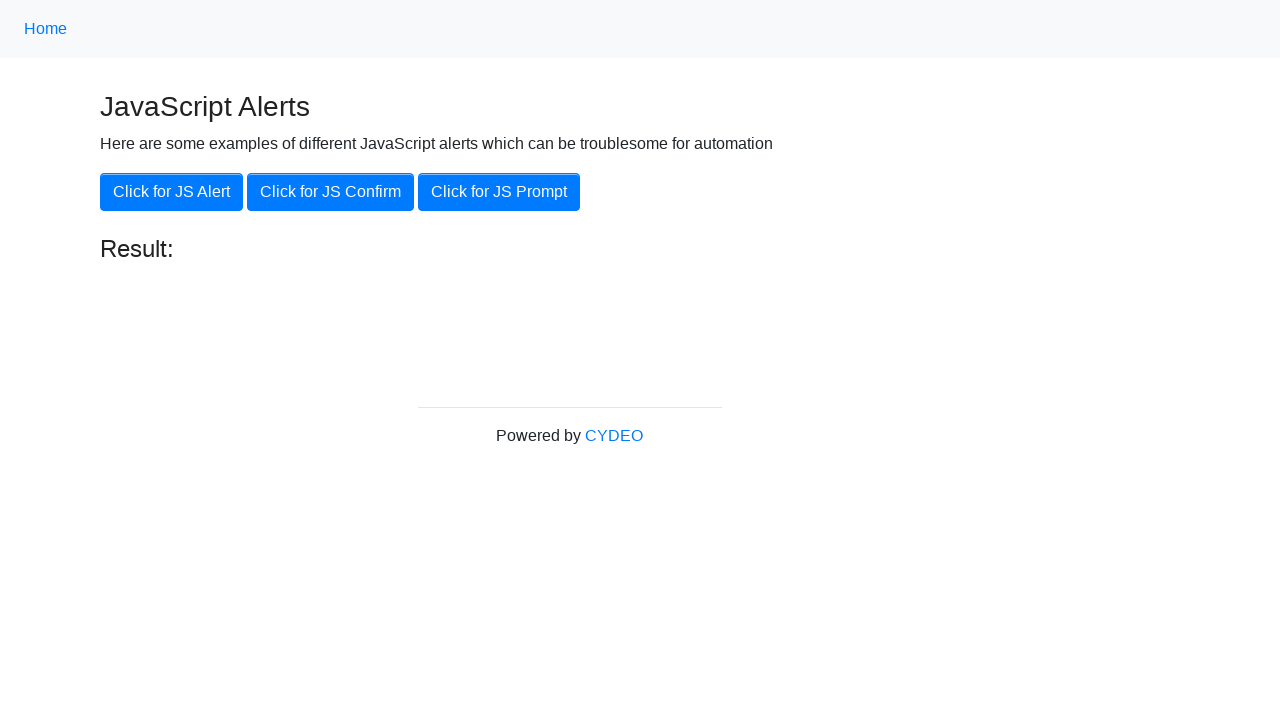

Clicked JS Prompt button at (499, 192) on xpath=//button[.='Click for JS Prompt']
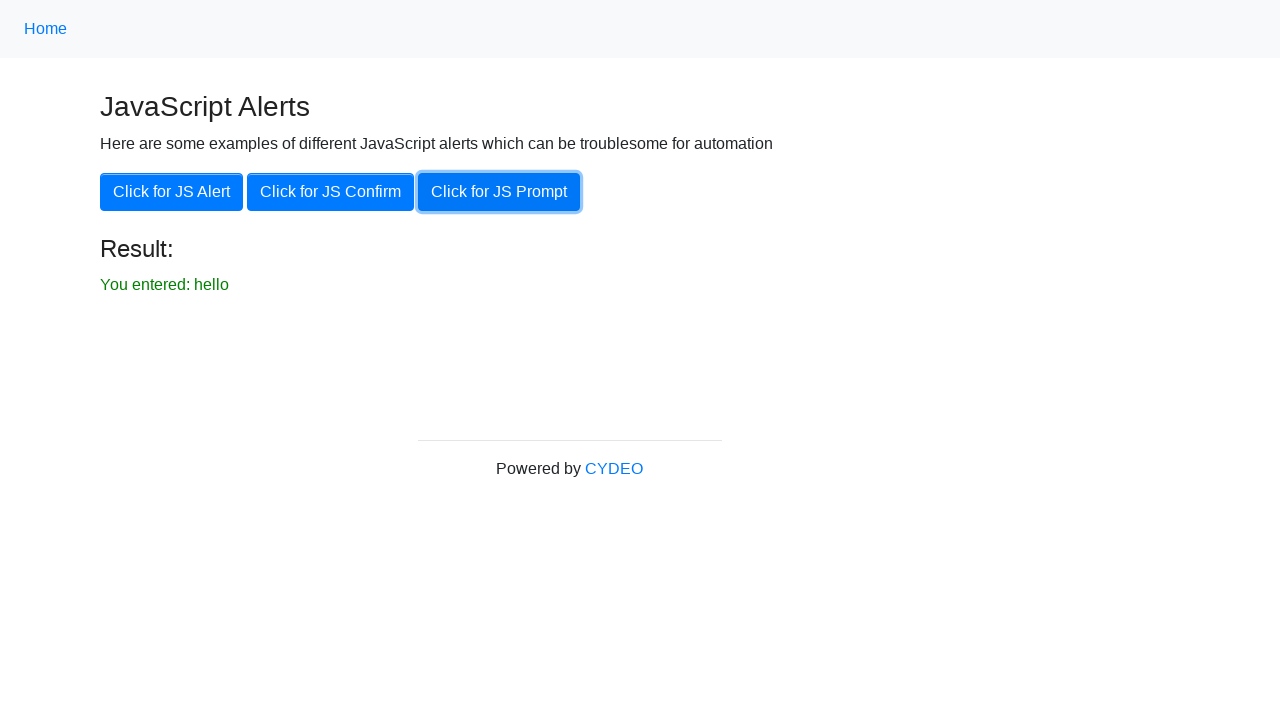

Result text element became visible
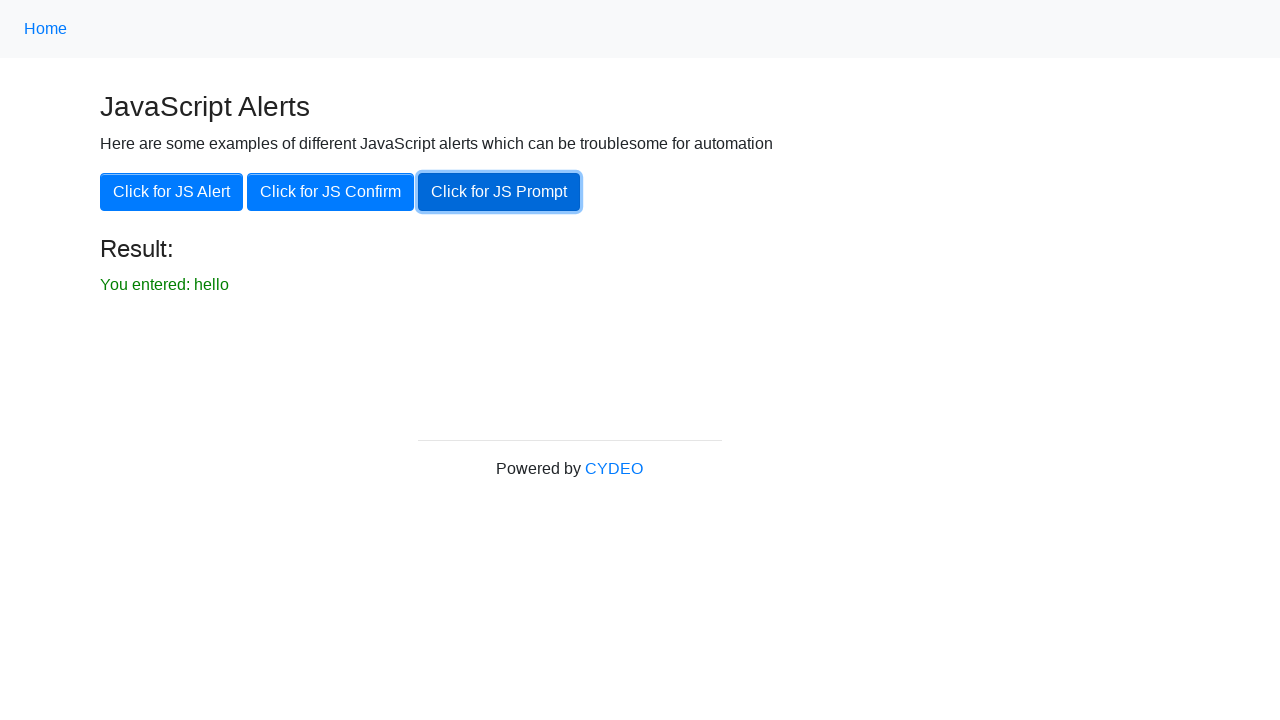

Located result text element
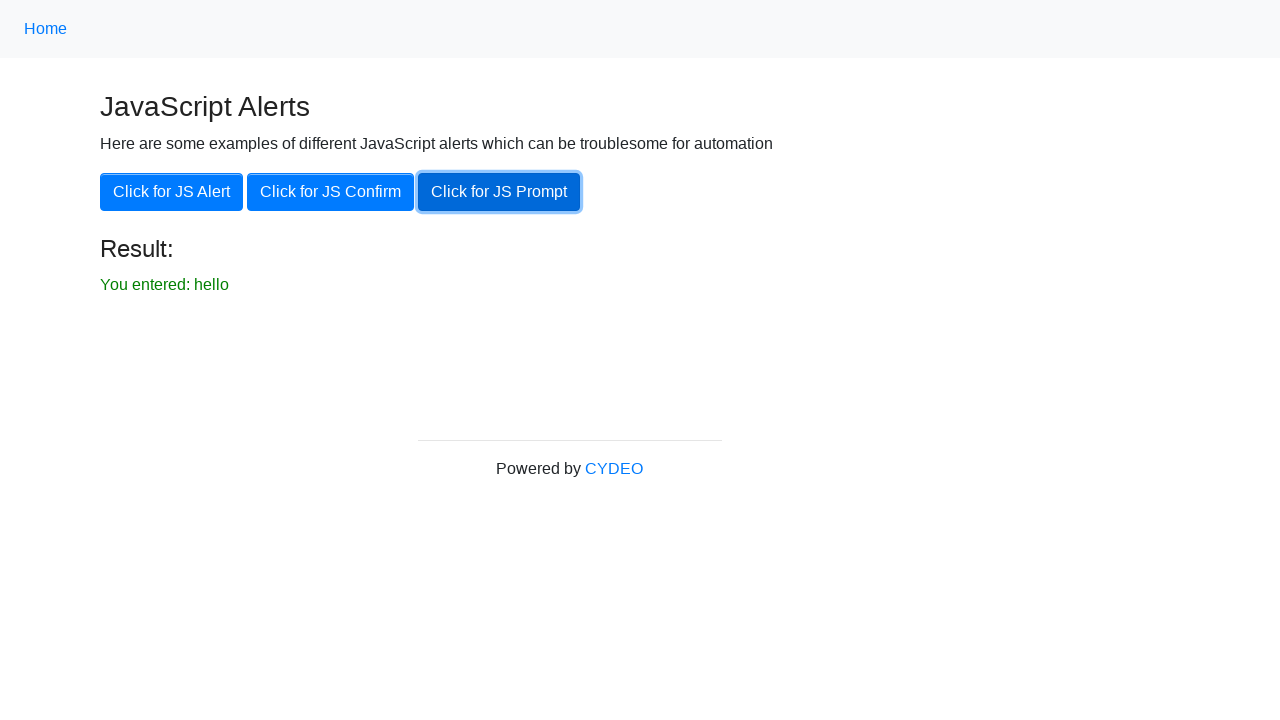

Verified result text equals 'You entered: hello'
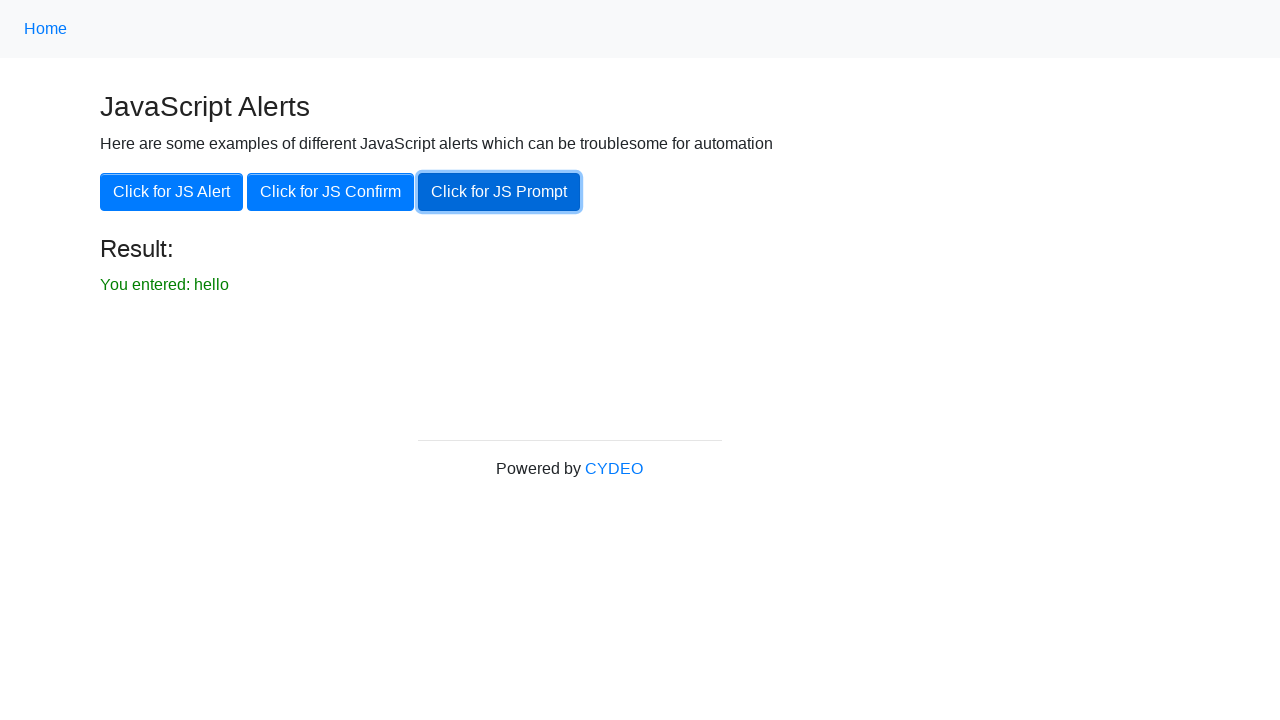

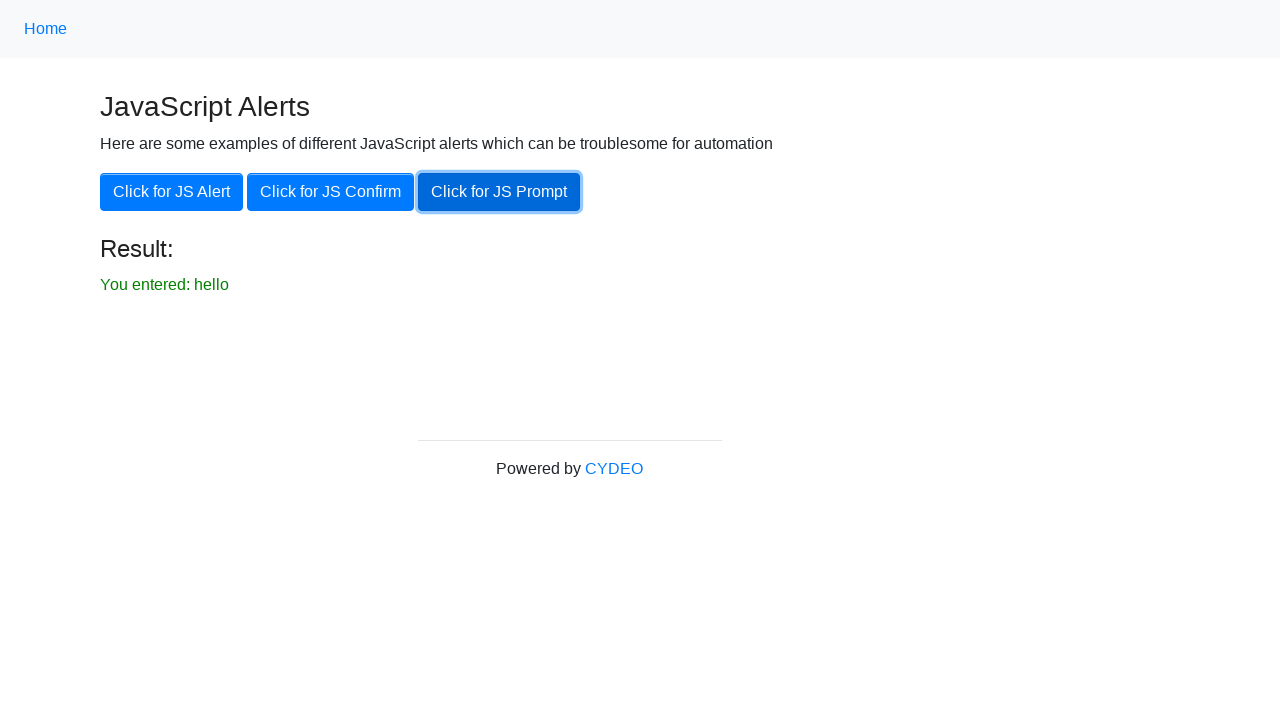